Tests end-to-end flight booking from Paris to New York, including selecting origin/destination cities, choosing a flight, filling passenger details, selecting card type, and completing purchase

Starting URL: https://www.blazedemo.com

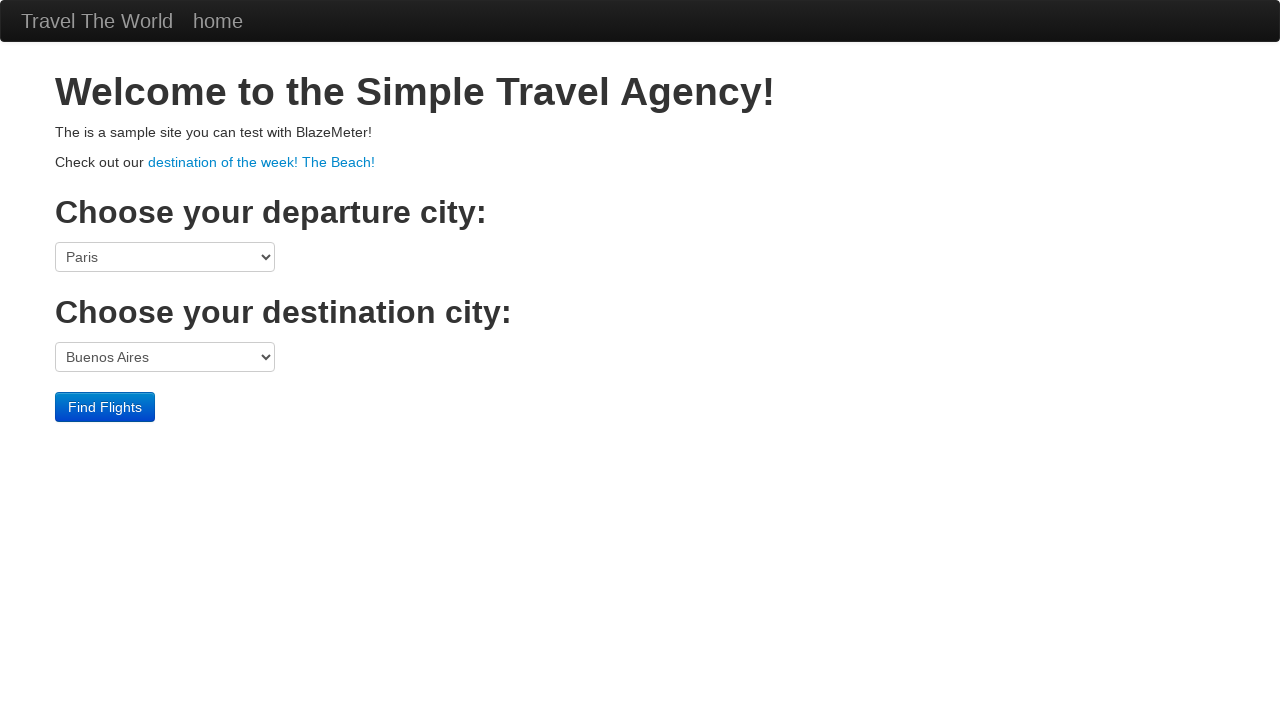

Clicked on origin city dropdown at (165, 257) on select[name='fromPort']
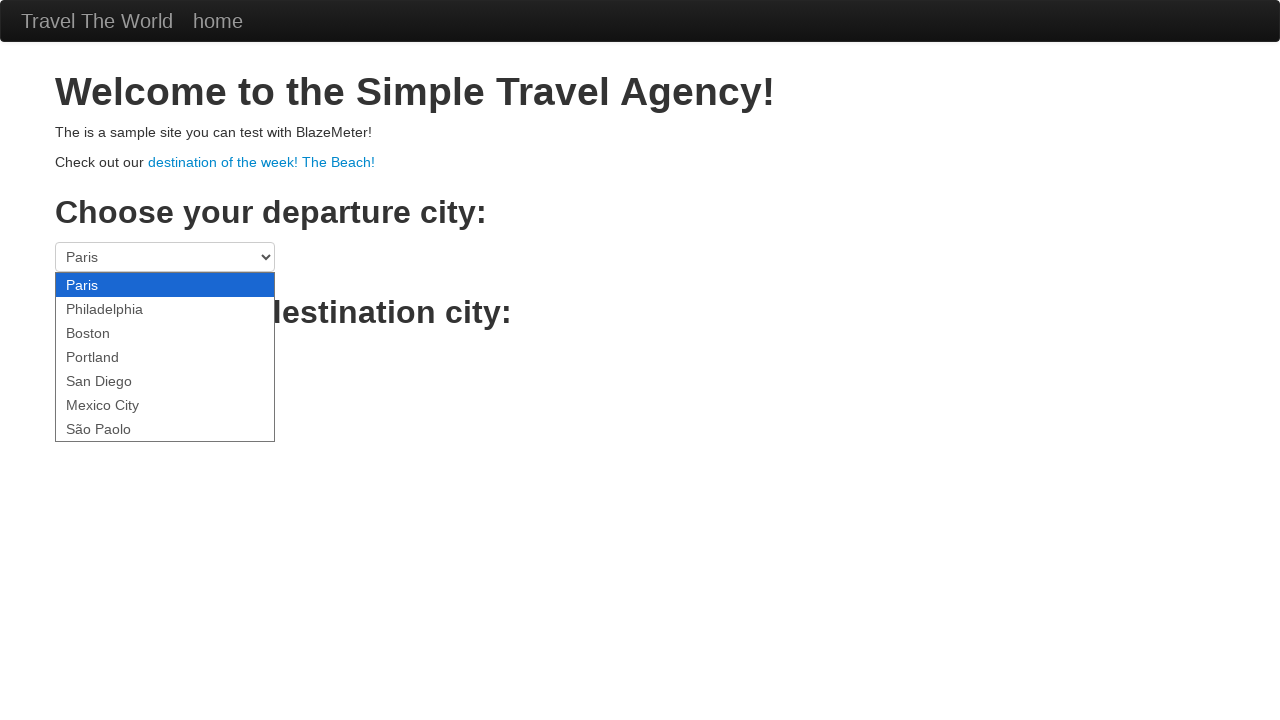

Selected Paris as origin city on select[name='fromPort']
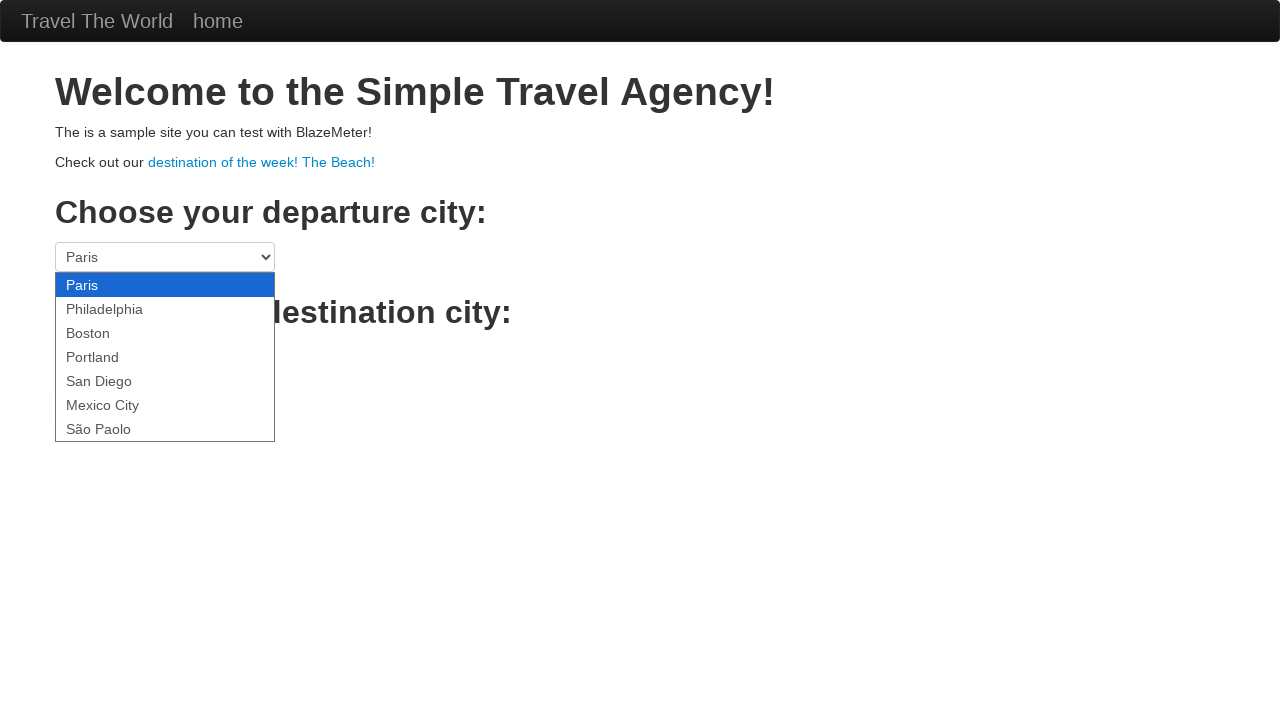

Clicked on destination city dropdown at (165, 357) on select[name='toPort']
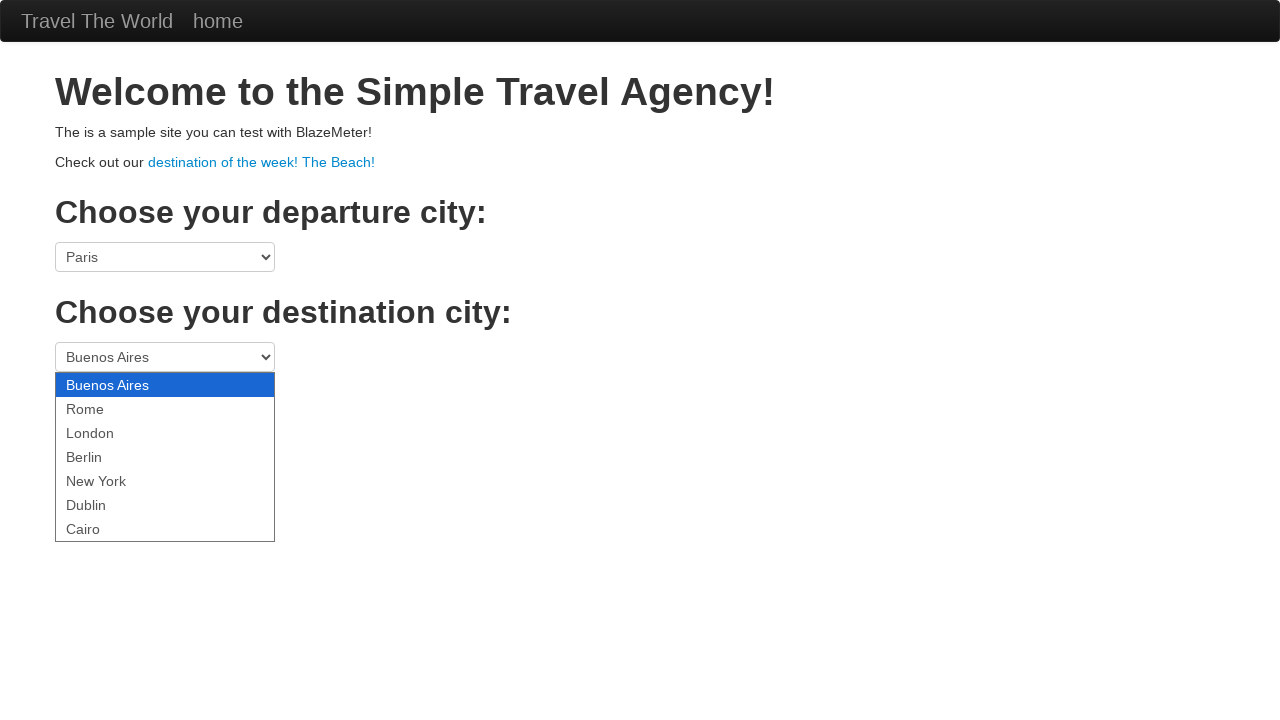

Selected New York as destination city on select[name='toPort']
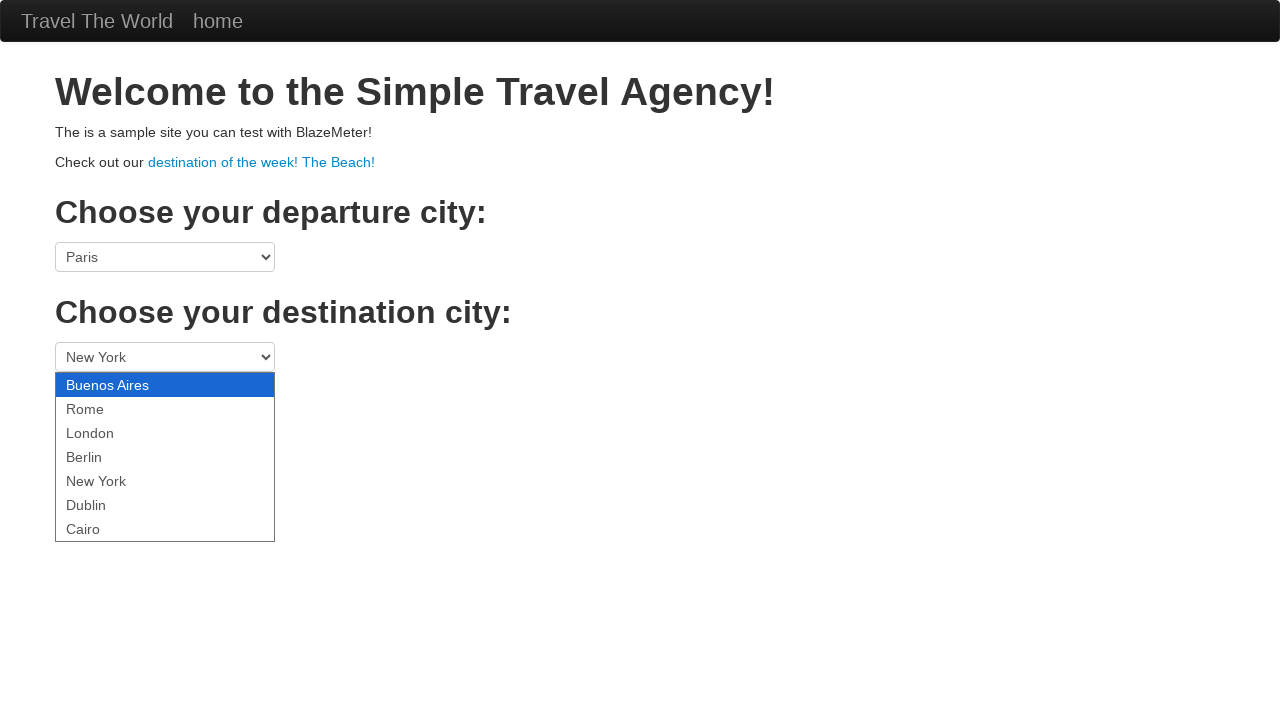

Clicked Find Flights button at (105, 407) on input.btn.btn-primary
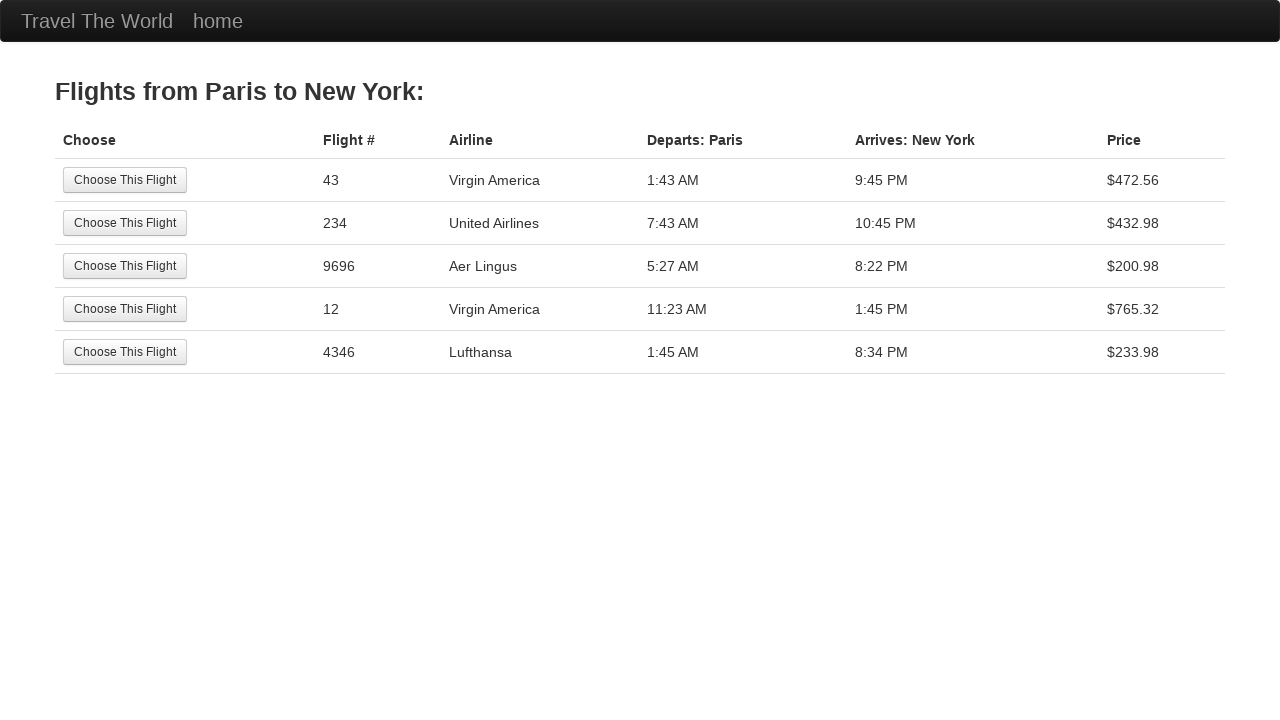

Flights listing page loaded with header visible
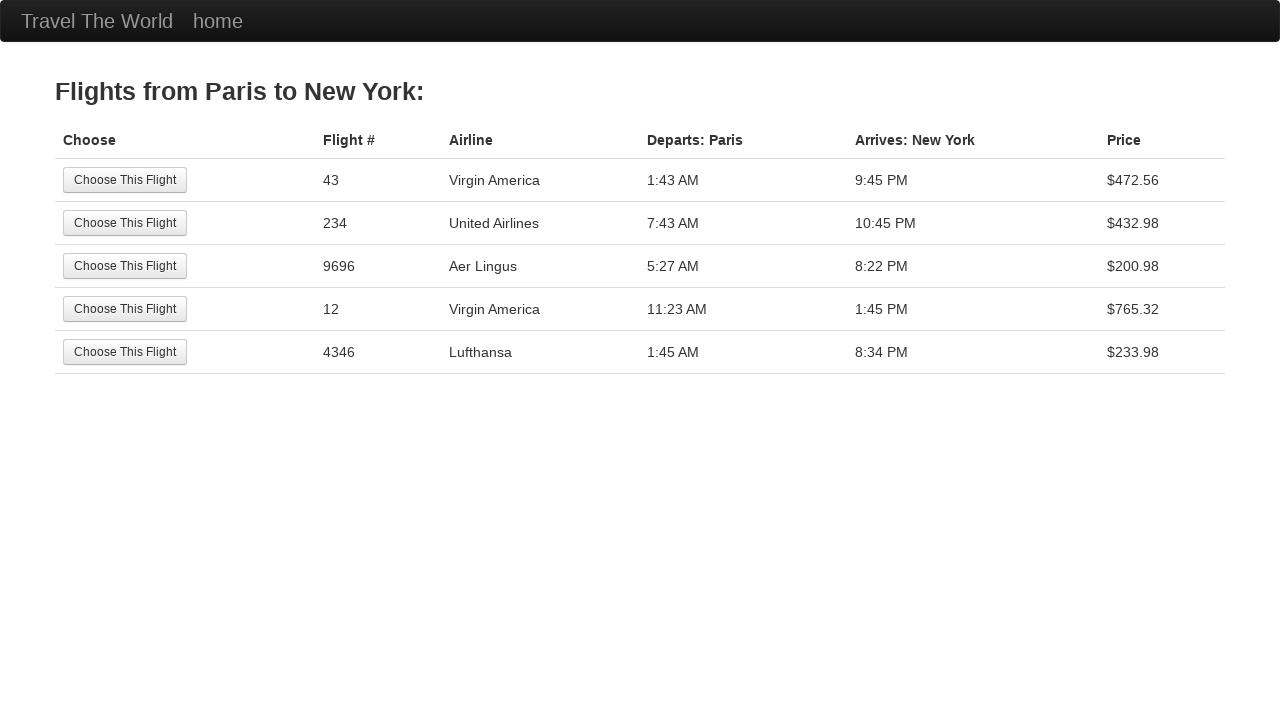

Clicked on first available flight at (125, 180) on tr:nth-child(1) .btn
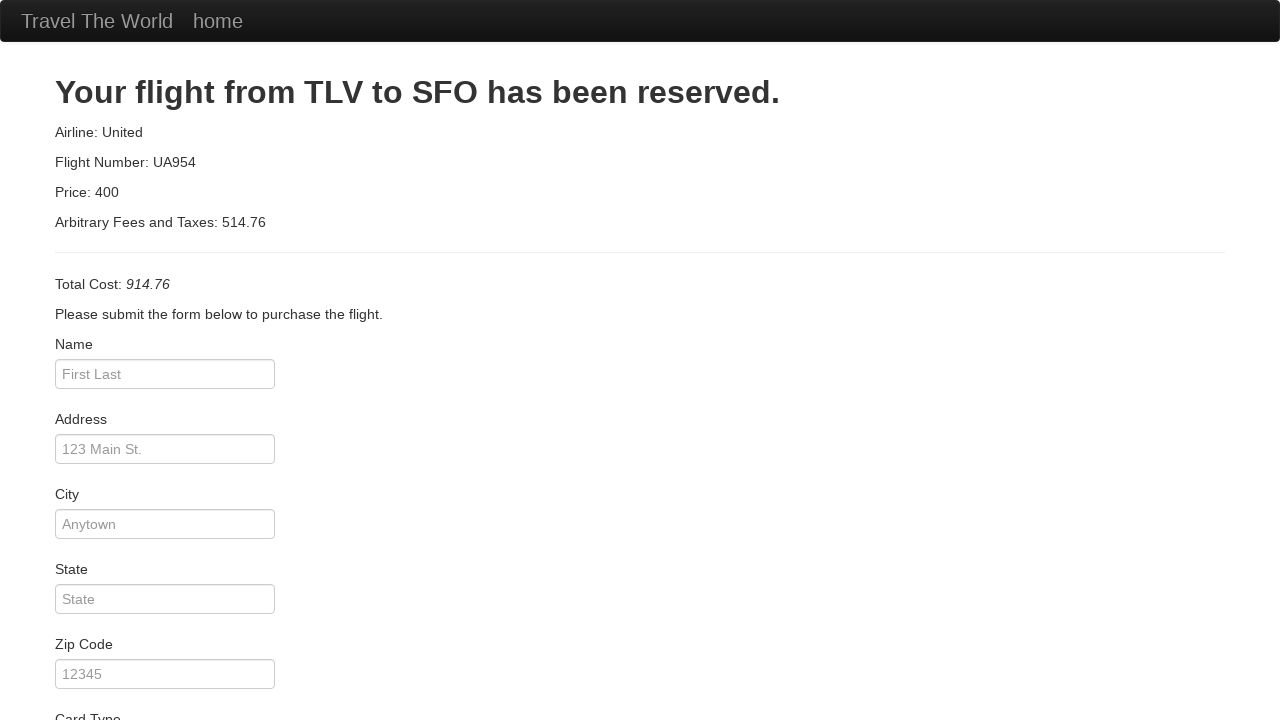

Filled passenger name field with 'Juca' on #inputName
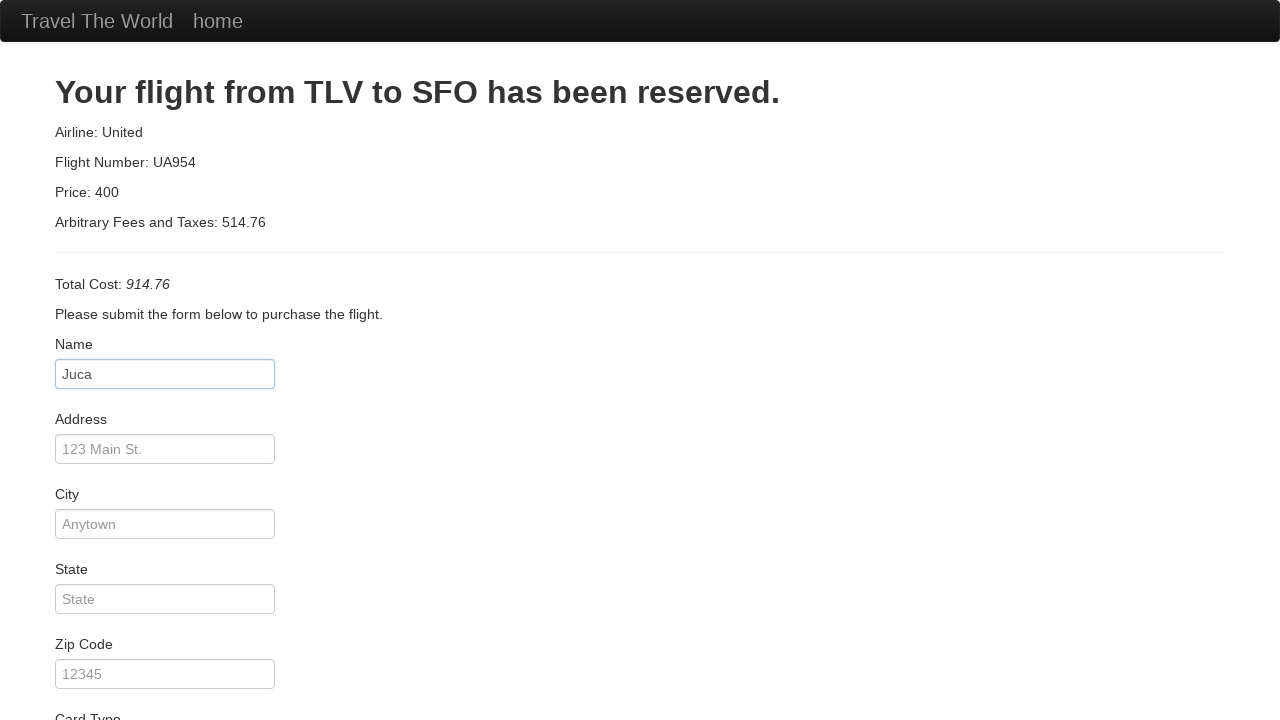

Selected American Express as card type on #cardType
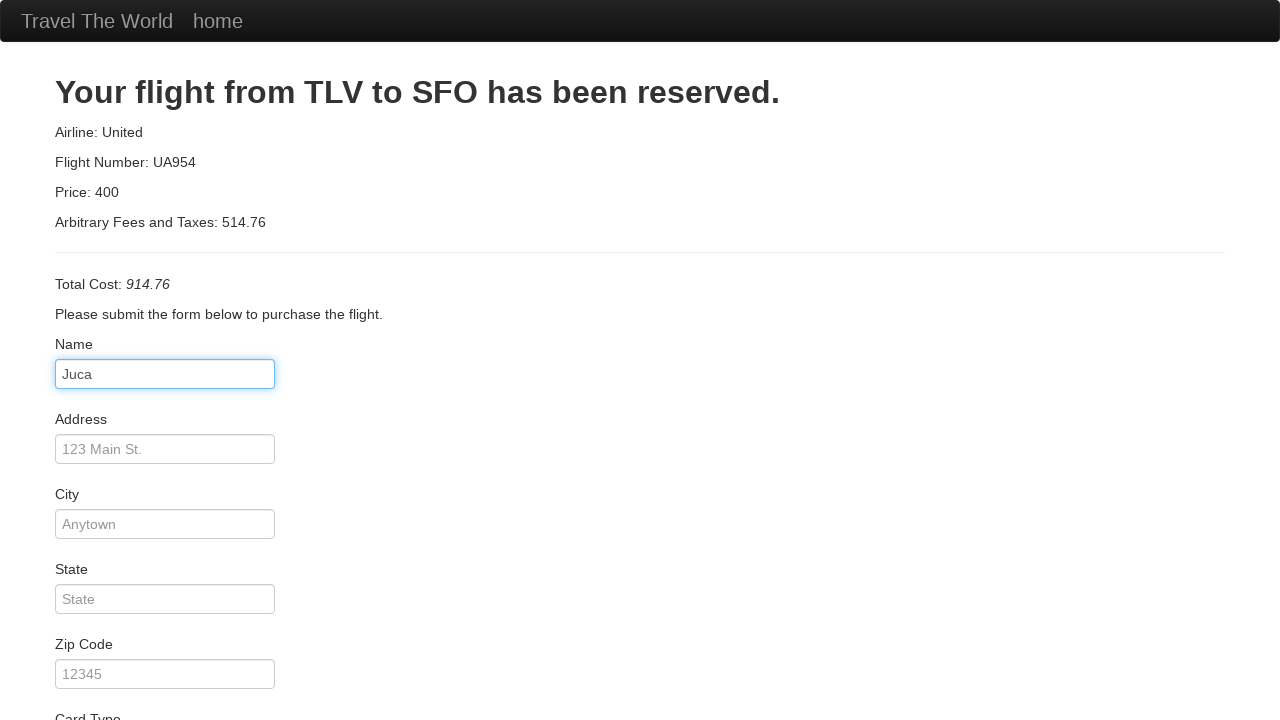

Checked Remember Me checkbox at (62, 656) on #rememberMe
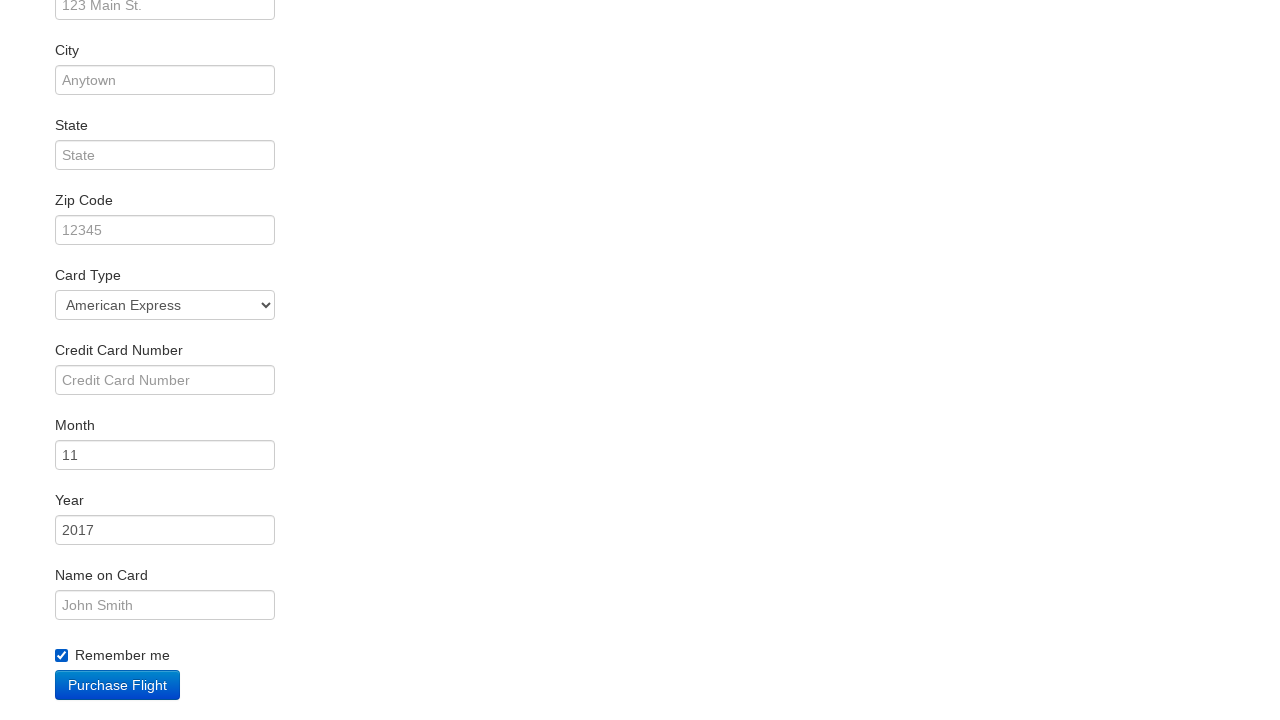

Clicked Purchase Flight button to complete booking at (118, 685) on input.btn.btn-primary
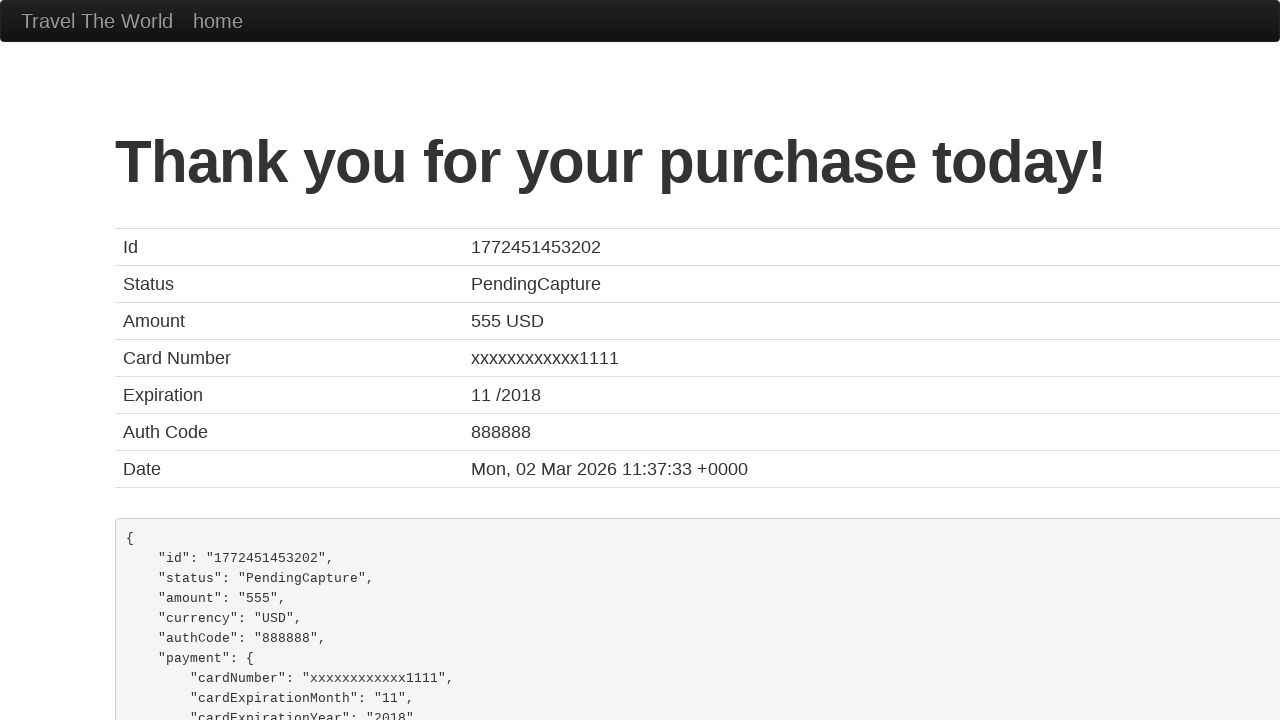

Flight booking completed and confirmation page displayed
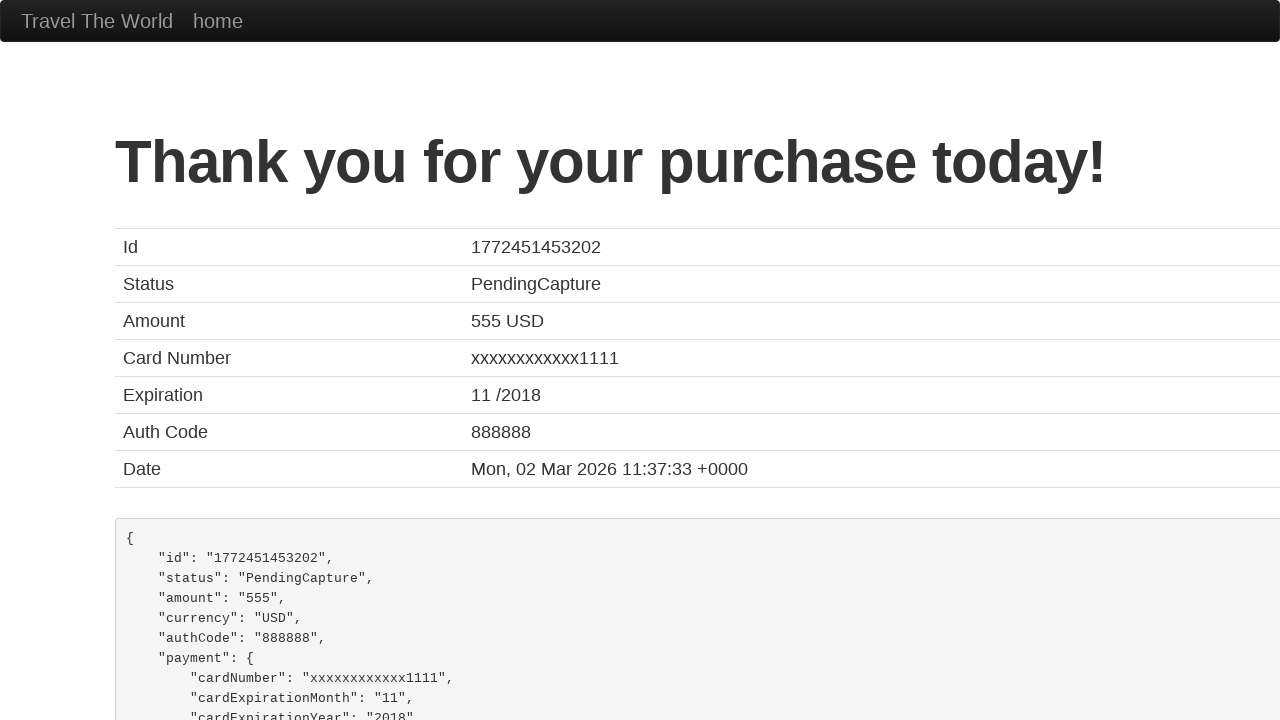

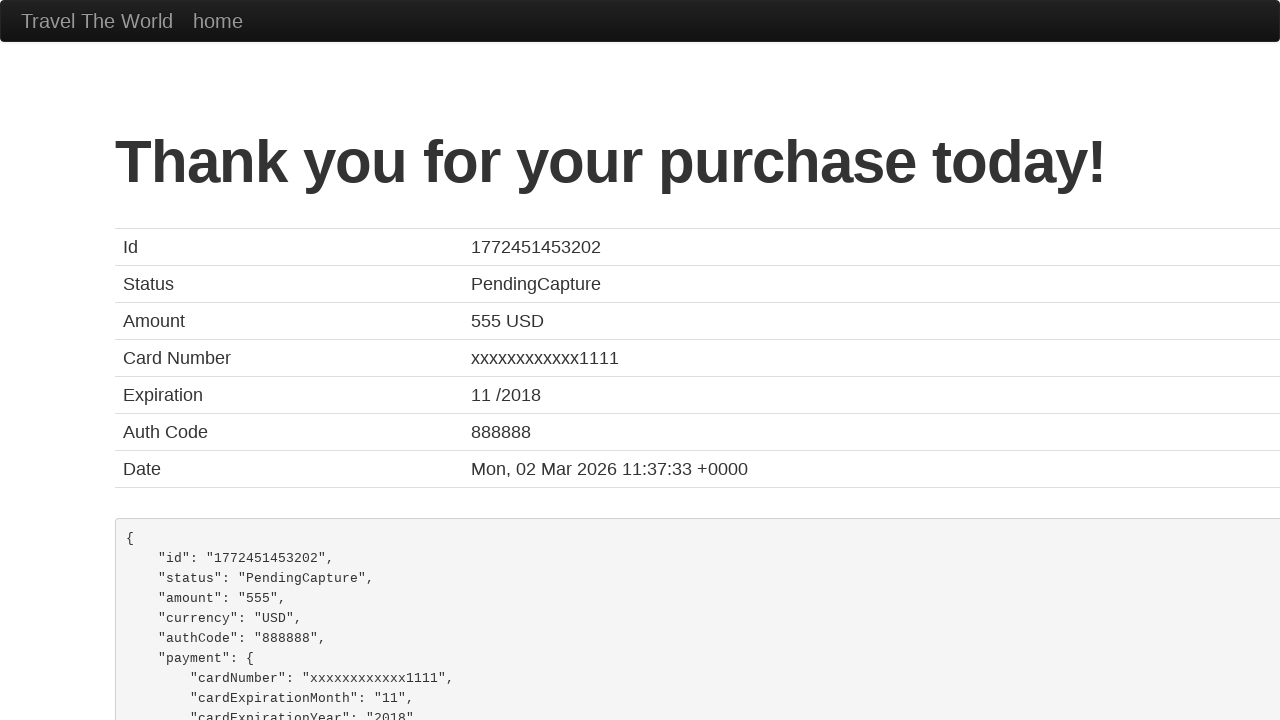